Tests search functionality on a YouTube clone app by entering a search term in the search bar

Starting URL: https://project-youtube-clone-app.vercel.app/search/sport

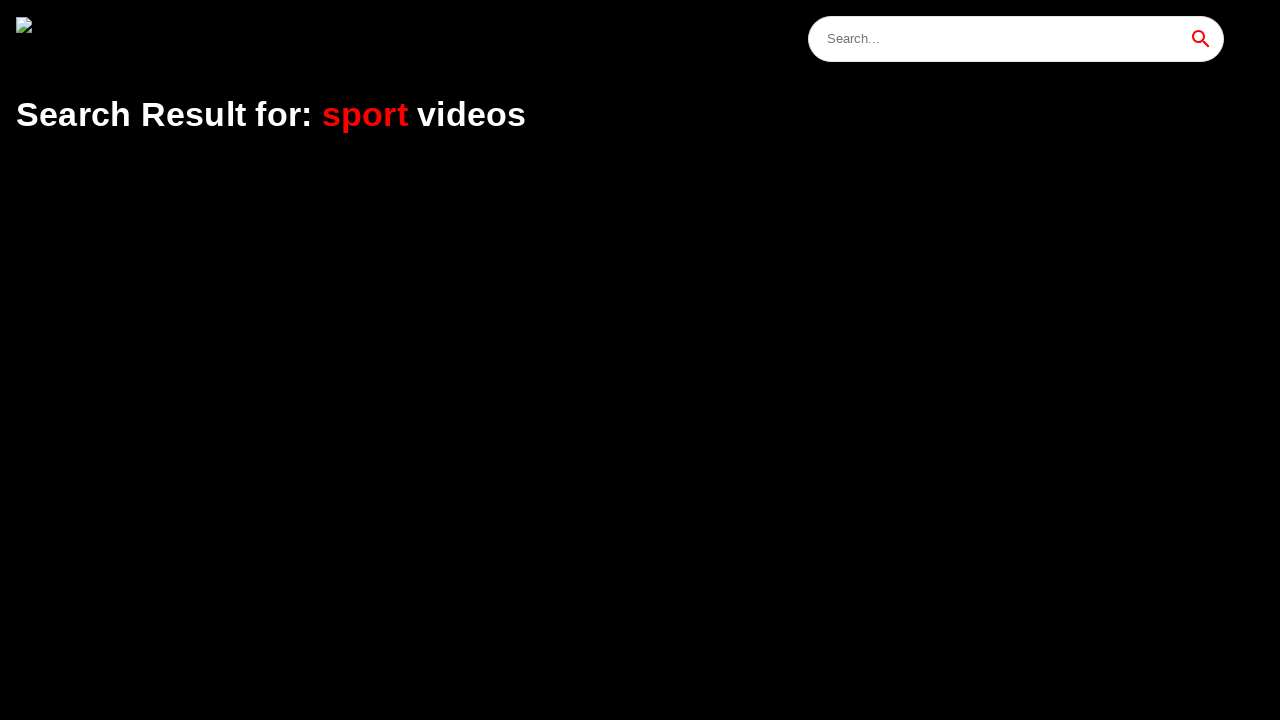

Filled search bar with 'sport' on .search-bar
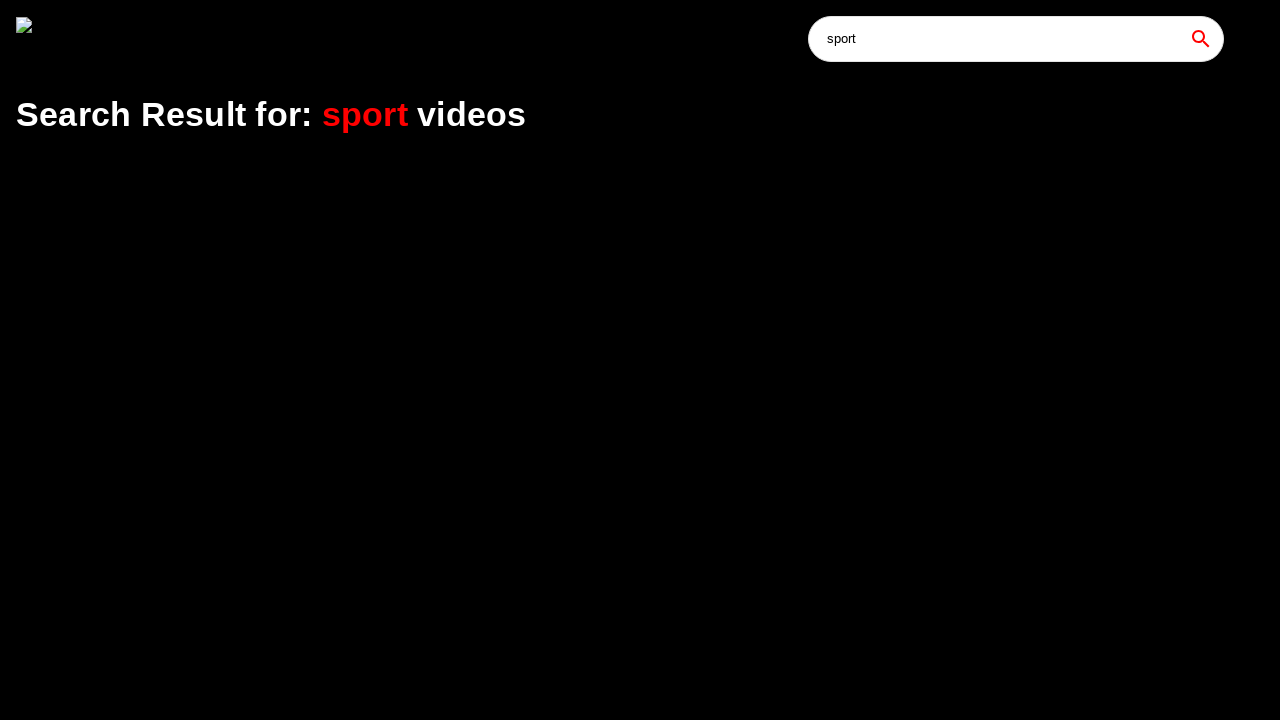

Waited for page to load - network idle
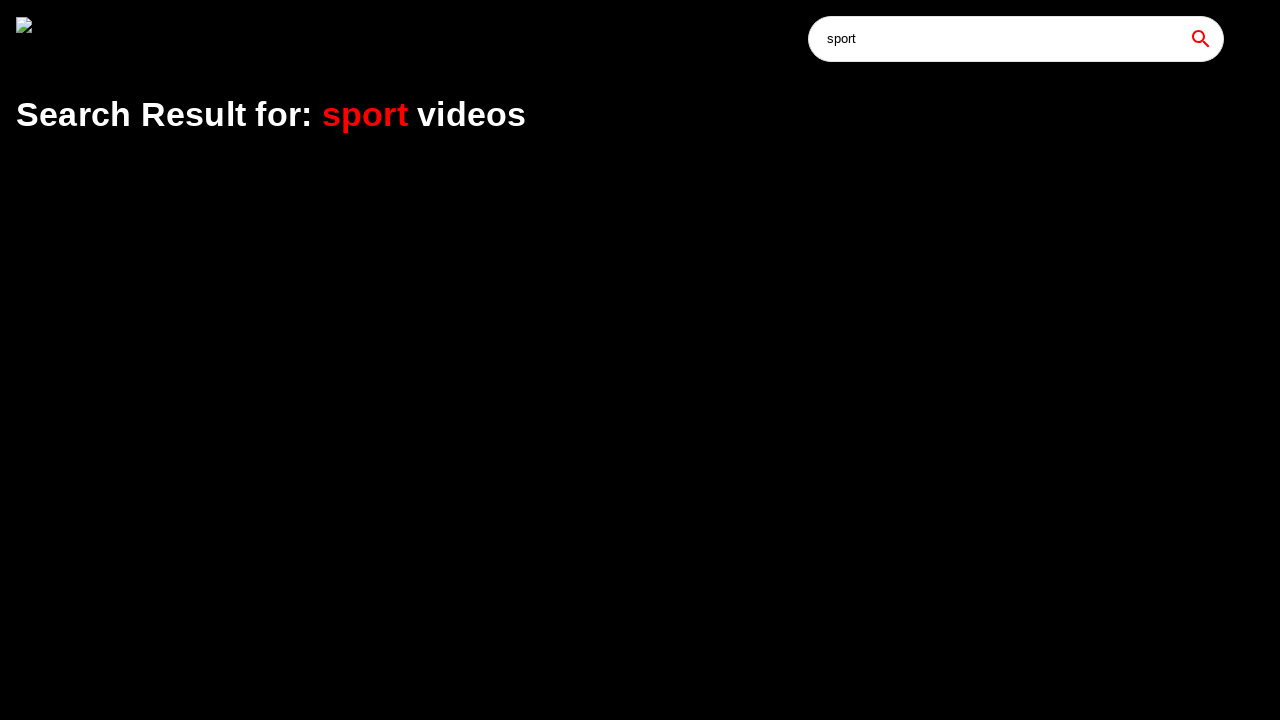

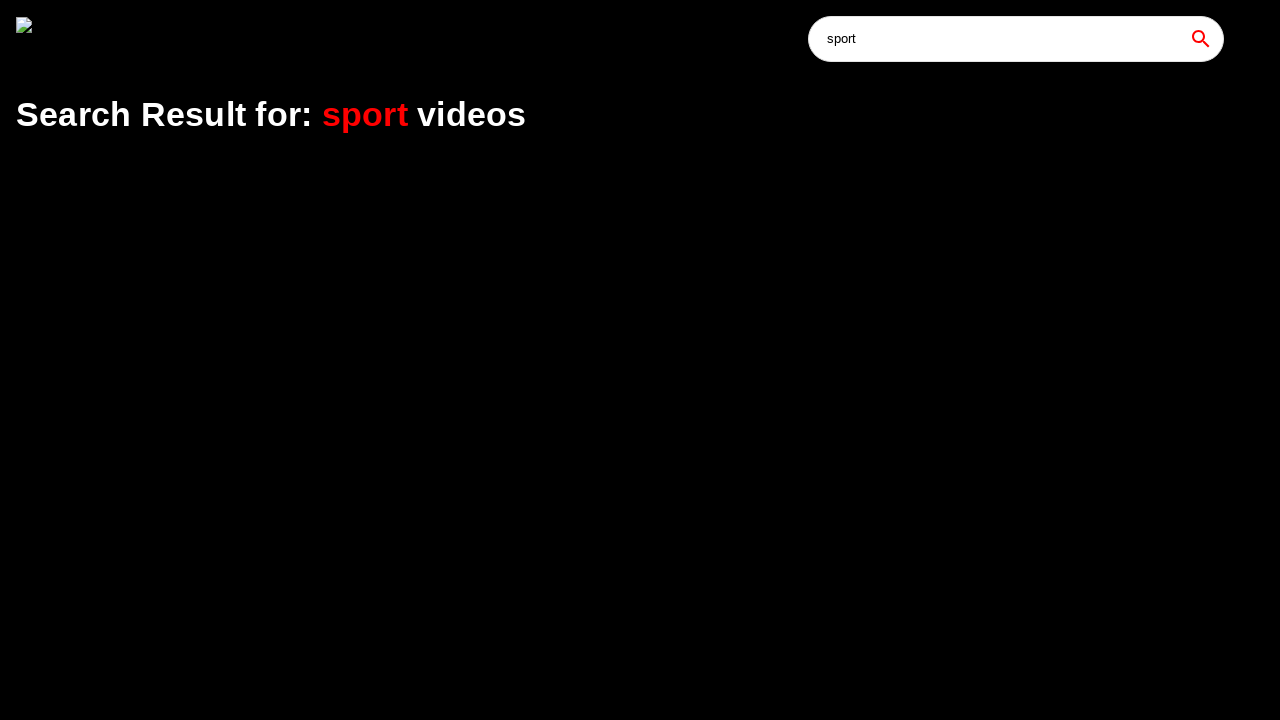